Tests drag and drop functionality by dragging an element to a droppable target within an iframe

Starting URL: https://jqueryui.com/droppable/

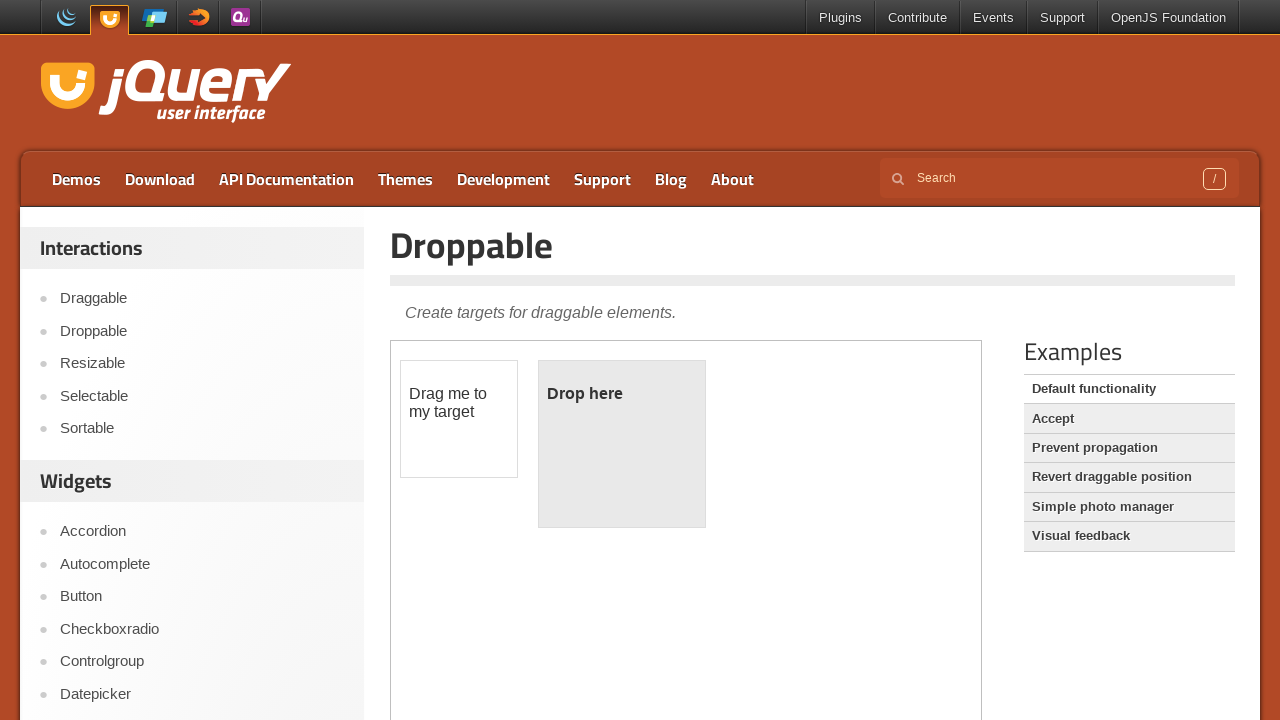

Located the demo iframe
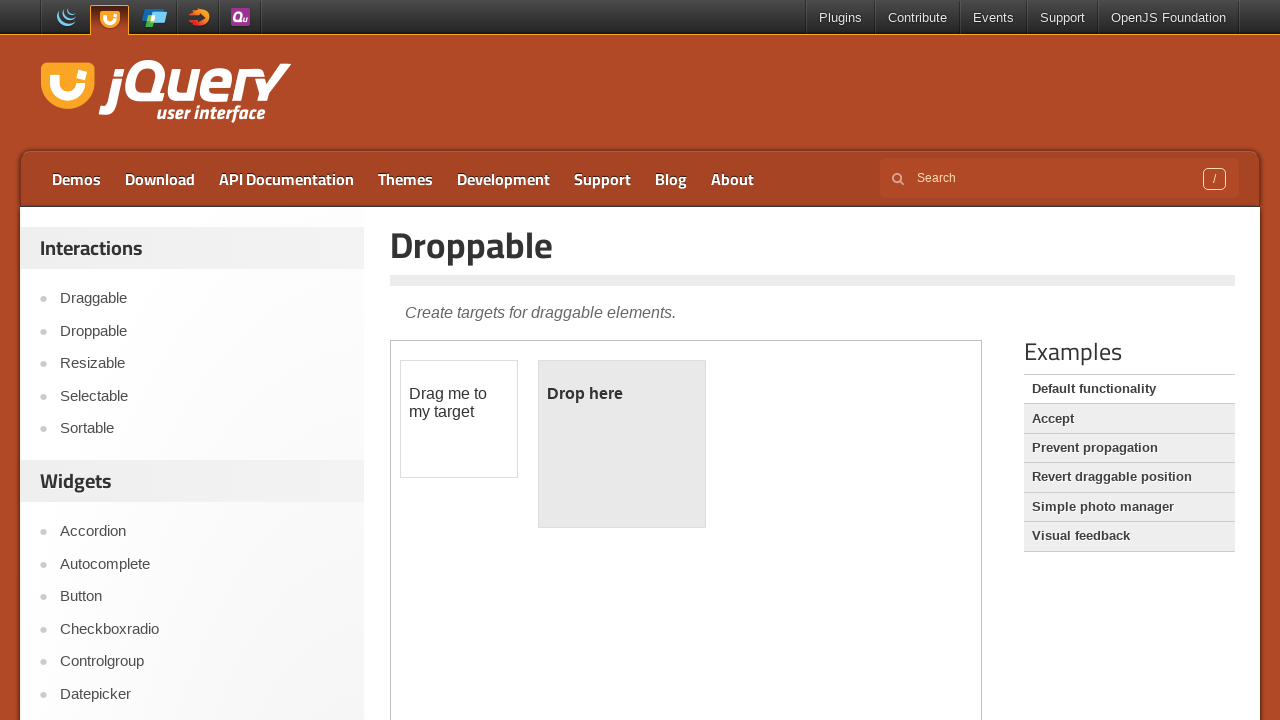

Dragged the draggable element to the droppable target at (622, 444)
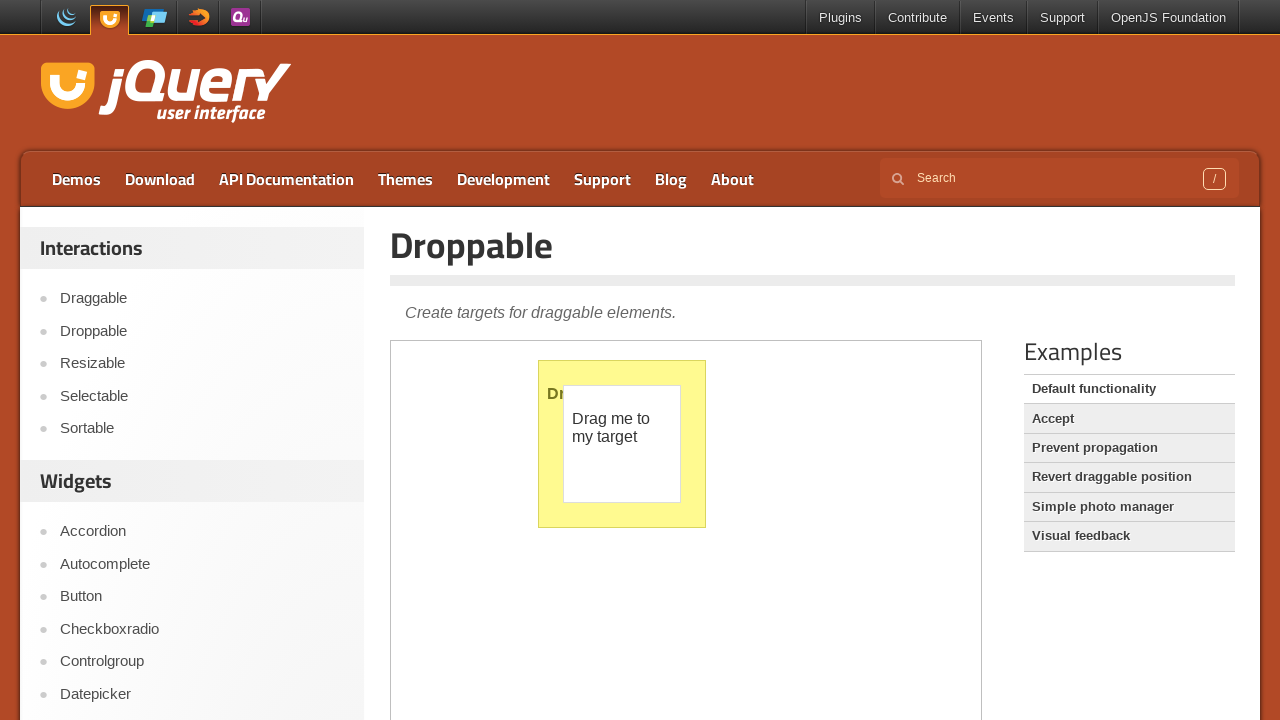

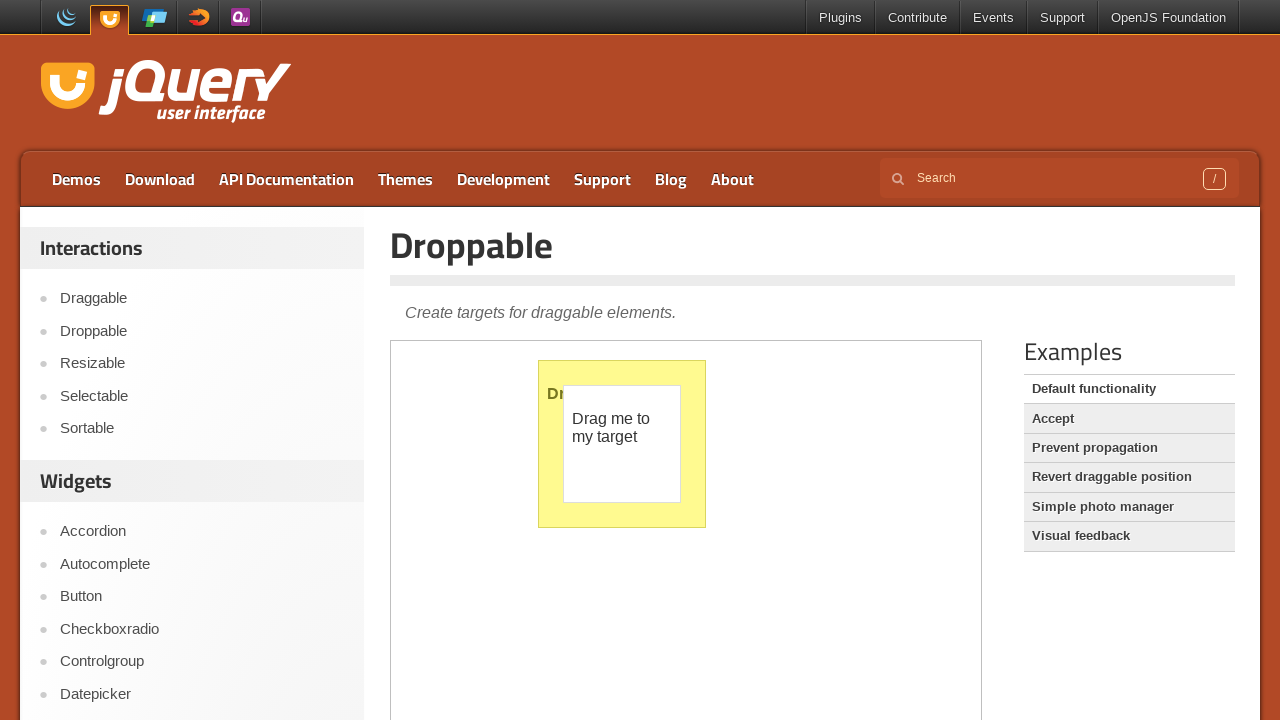